Tests dropdown menu interaction by hovering over a button, iterating through dropdown links, and clicking on "Link 4"

Starting URL: https://aquabottesting.com/dropdowns.html

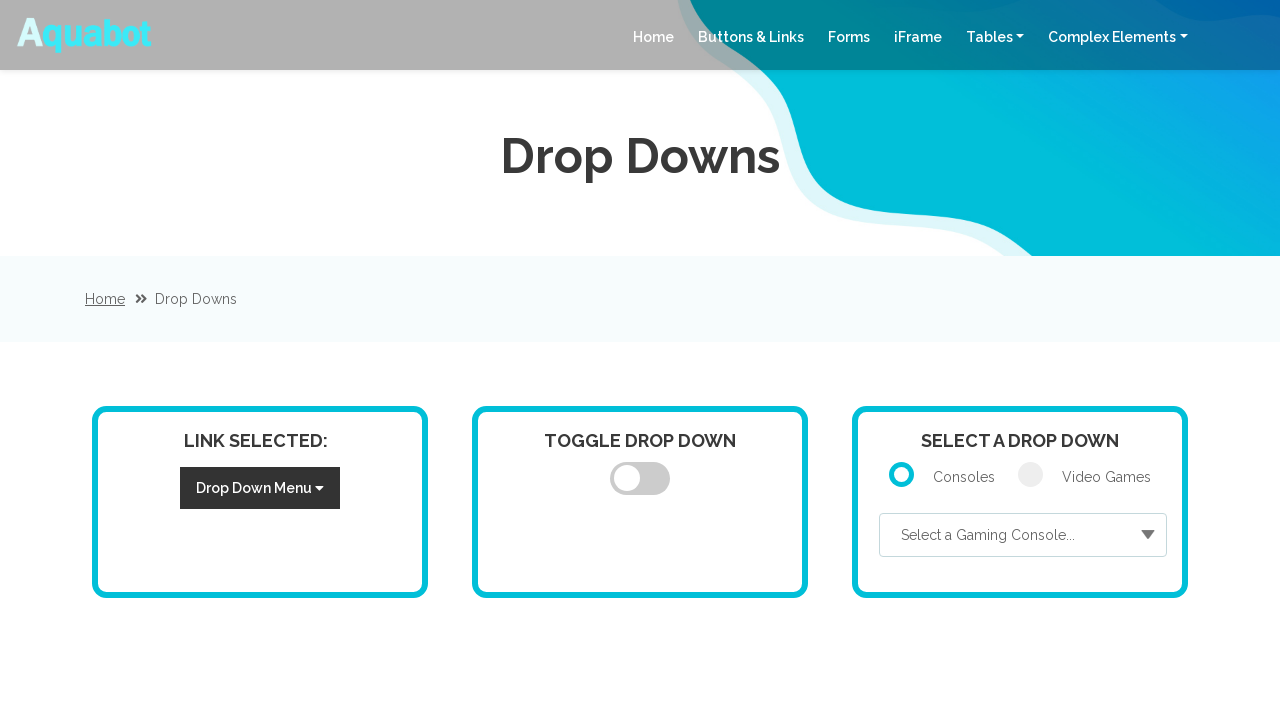

Hovered over dropdown button to reveal menu at (260, 488) on button.hdropbtn
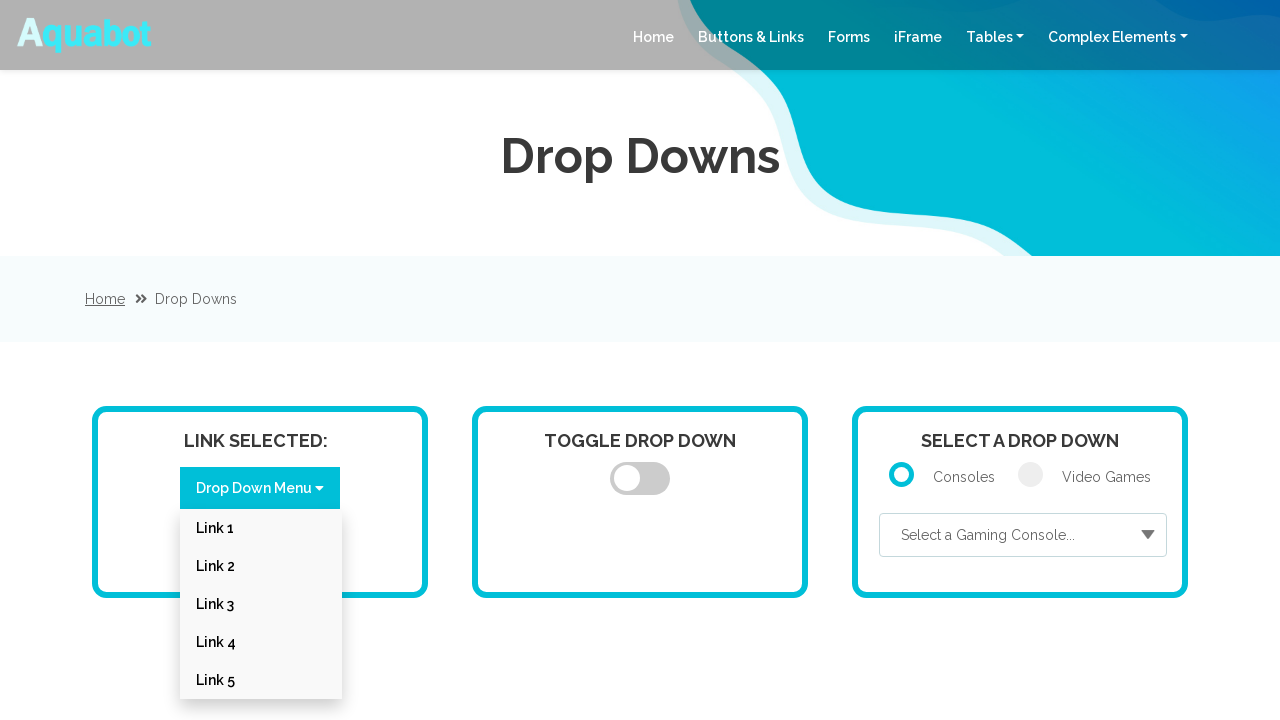

Dropdown menu became visible
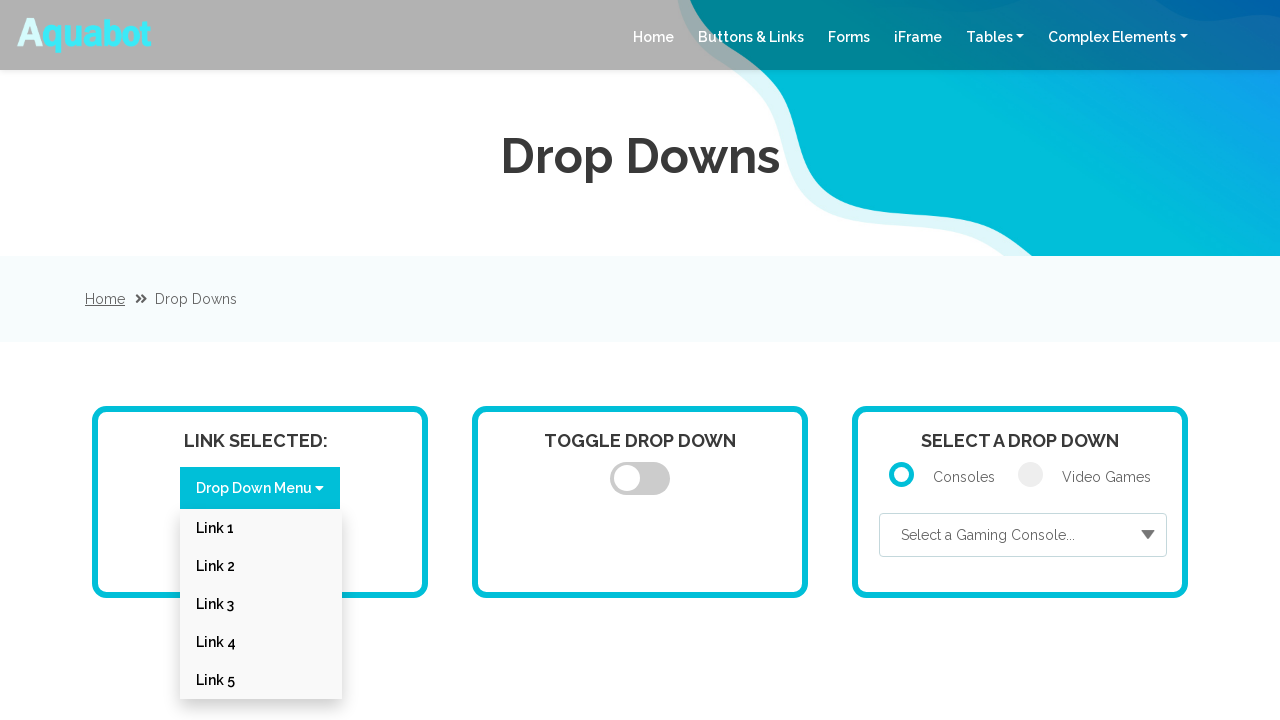

Retrieved all dropdown links
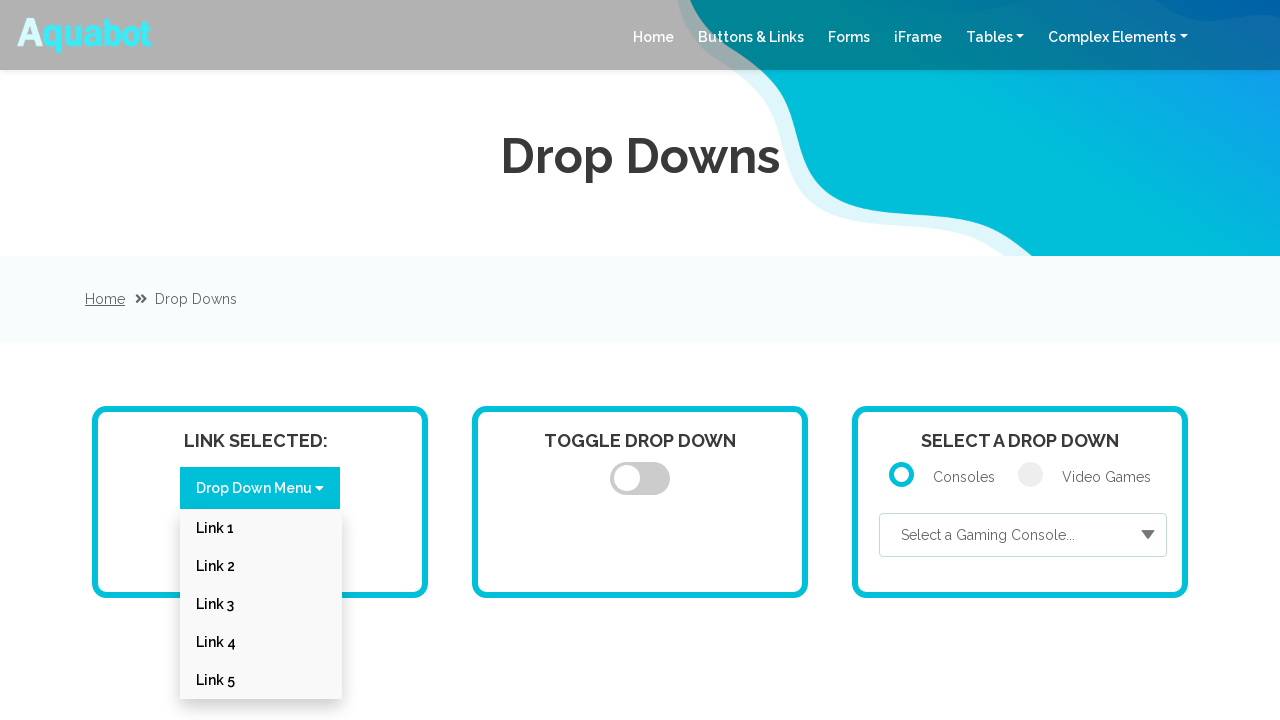

Clicked on Link 4 in dropdown menu
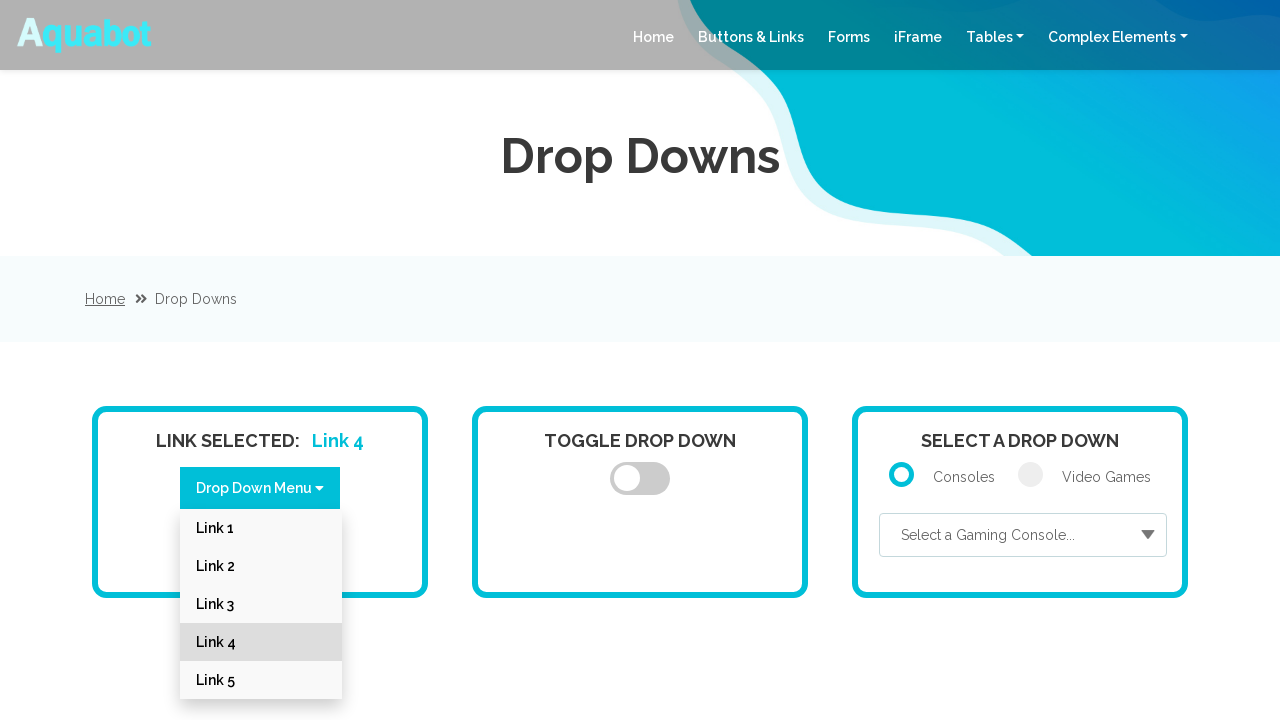

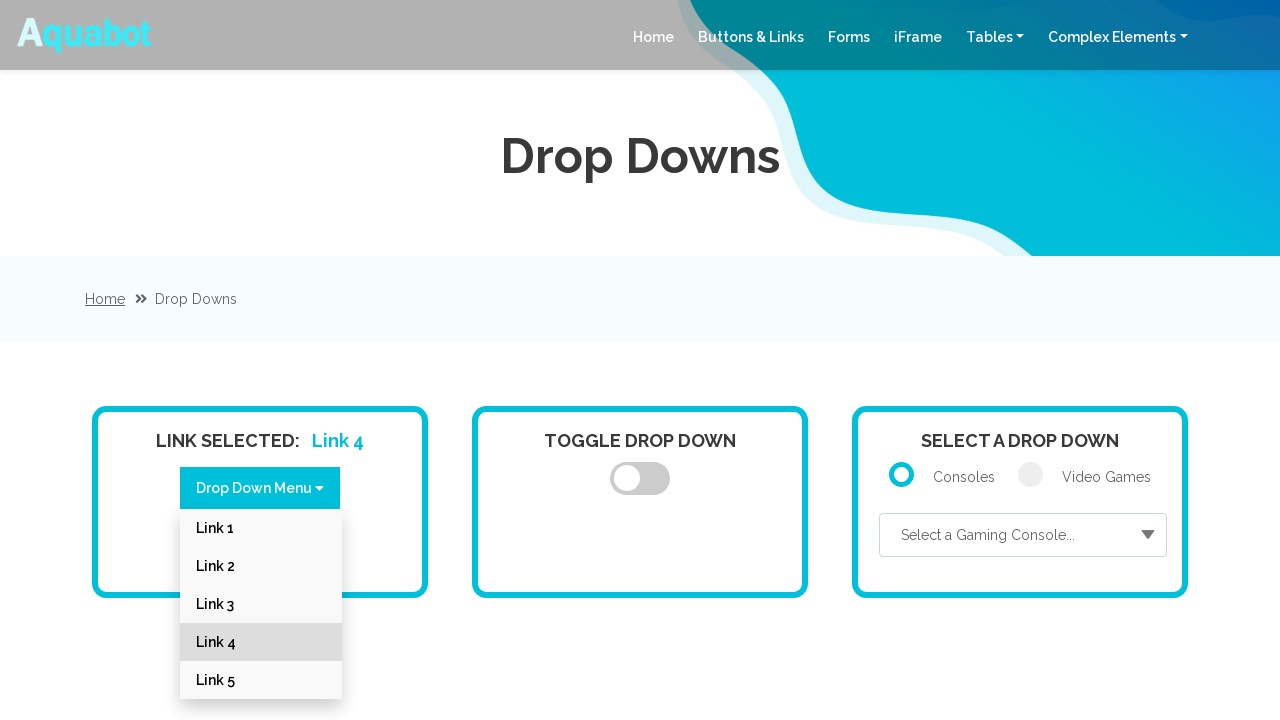